Tests add/remove elements functionality by clicking the Add button 3 times to add elements, then clicking each delete button to remove them

Starting URL: https://the-internet.herokuapp.com/add_remove_elements/

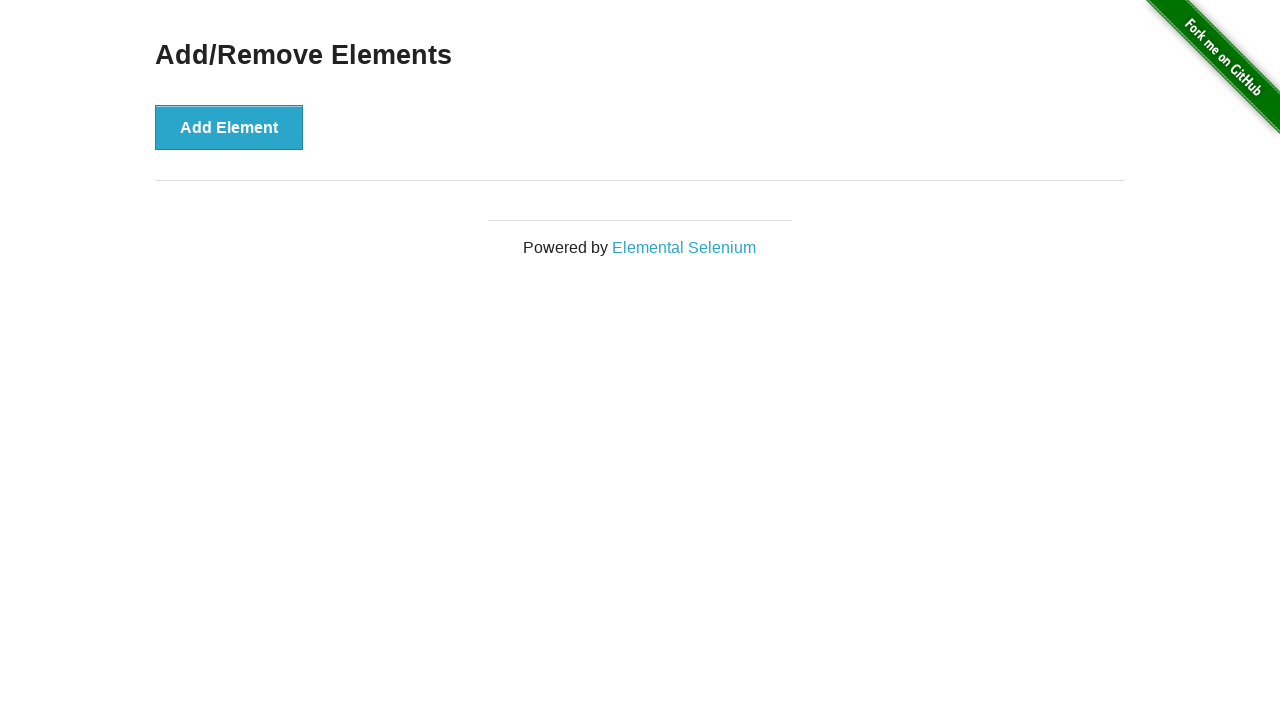

Clicked Add Element button (iteration 1 of 3) at (229, 127) on button[onclick='addElement()']
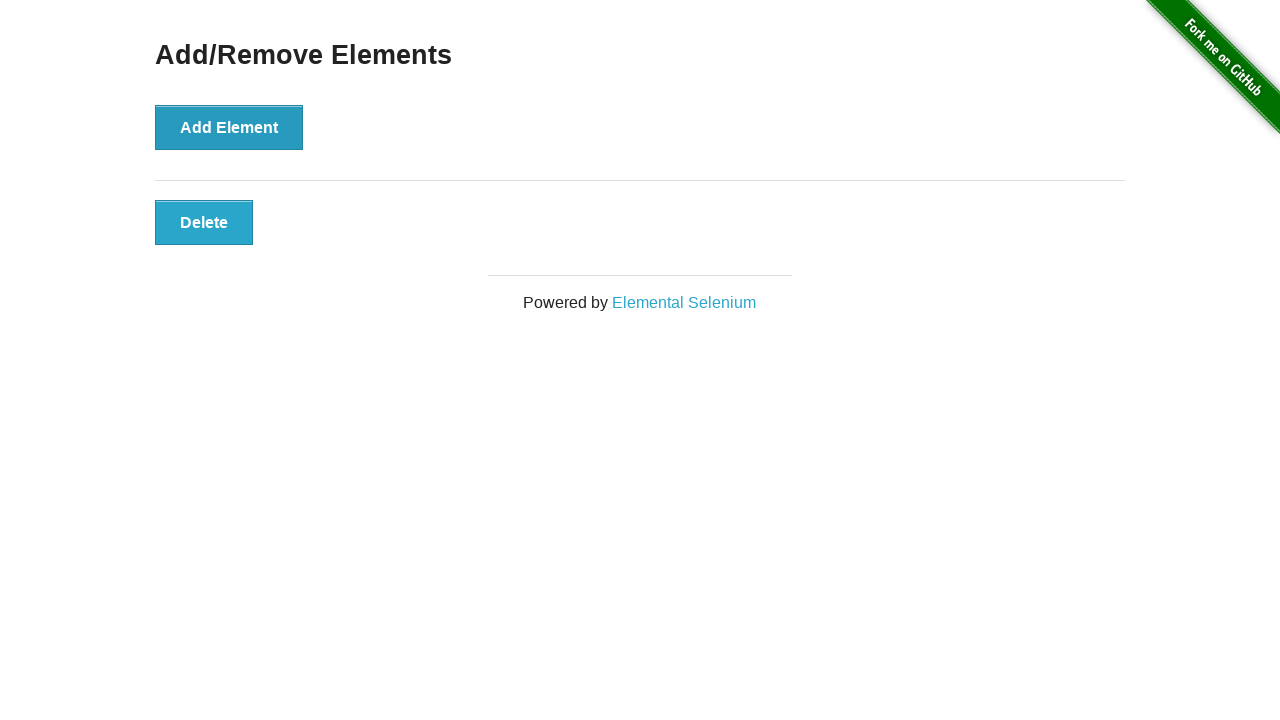

Clicked Add Element button (iteration 2 of 3) at (229, 127) on button[onclick='addElement()']
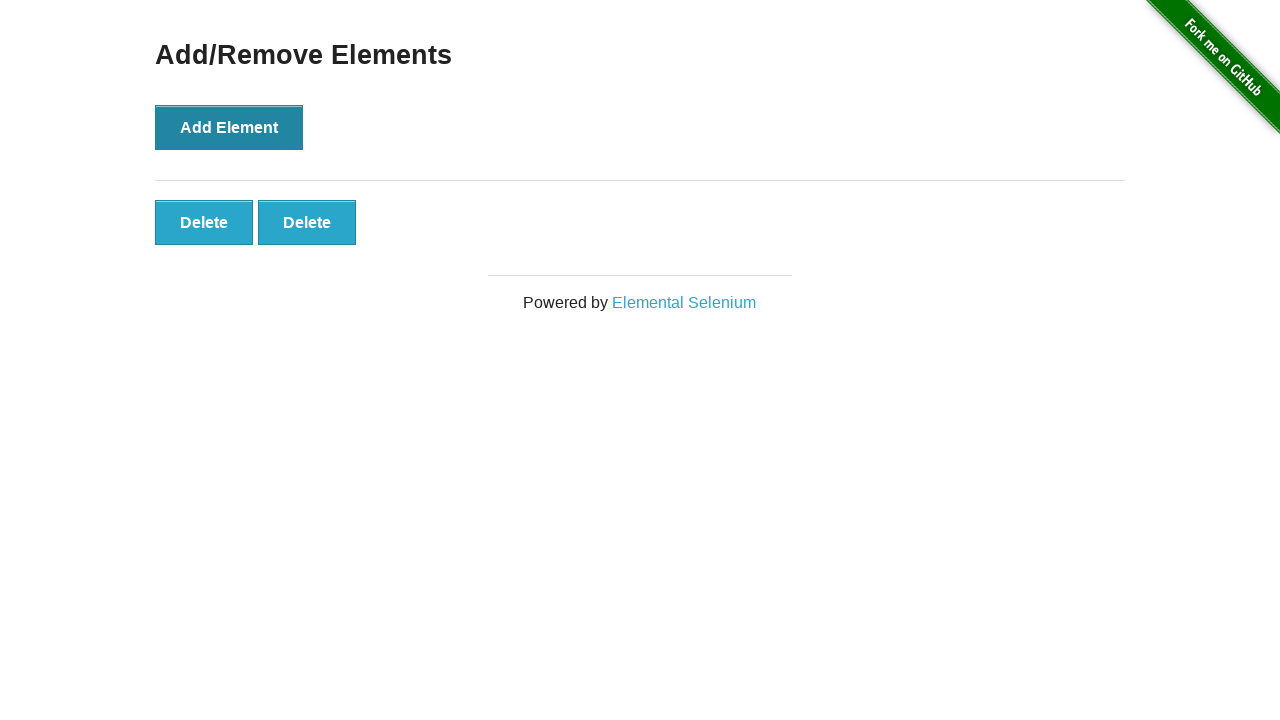

Clicked Add Element button (iteration 3 of 3) at (229, 127) on button[onclick='addElement()']
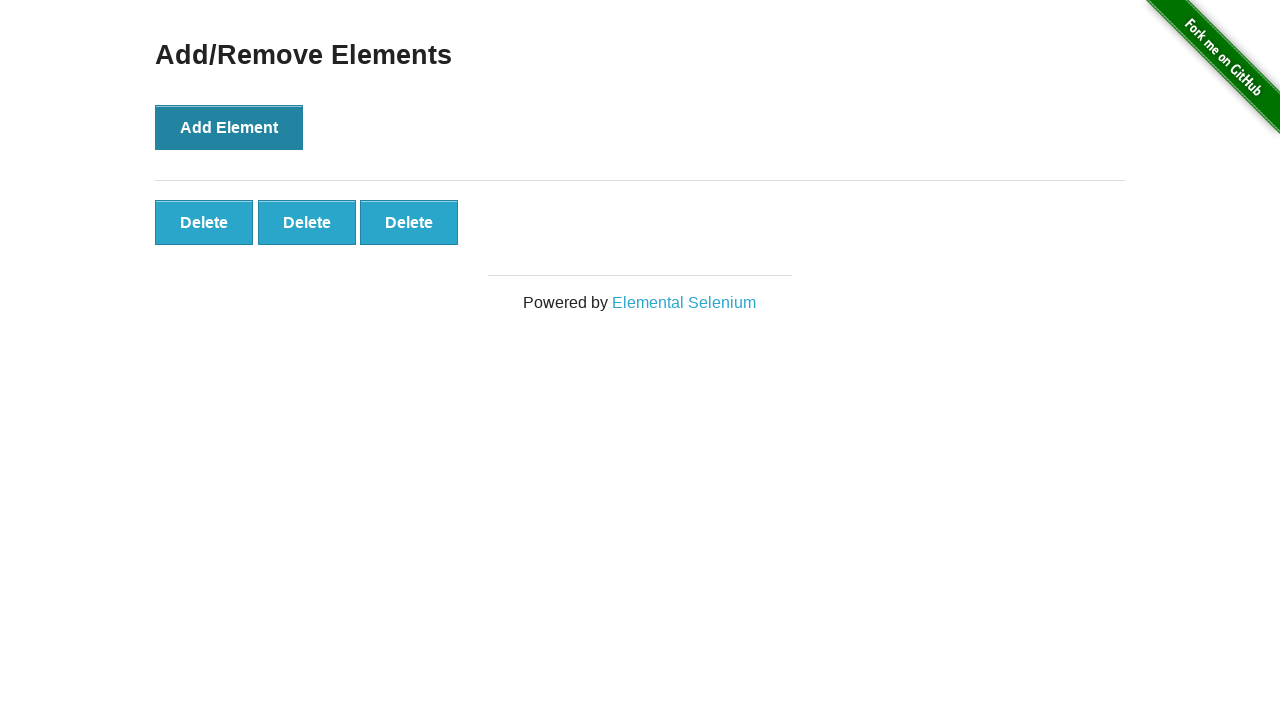

Waited for added elements to appear on the page
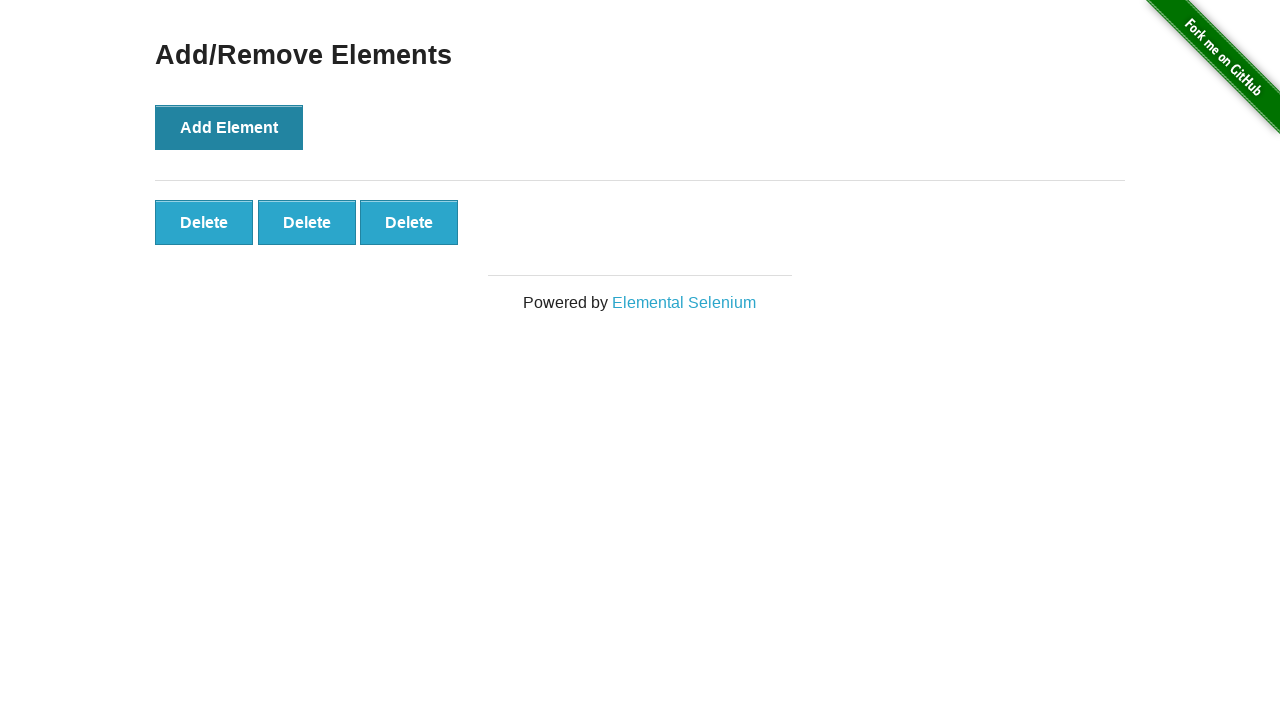

Located all delete buttons for added elements
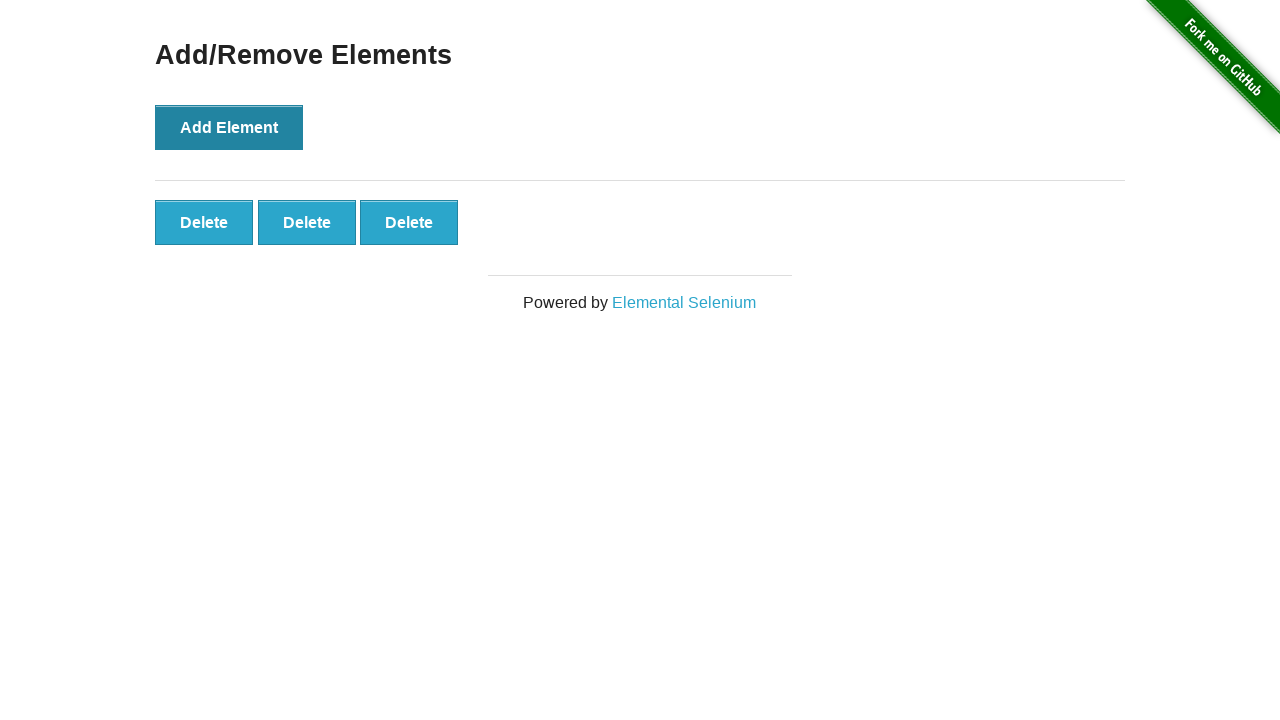

Counted 3 delete buttons to remove
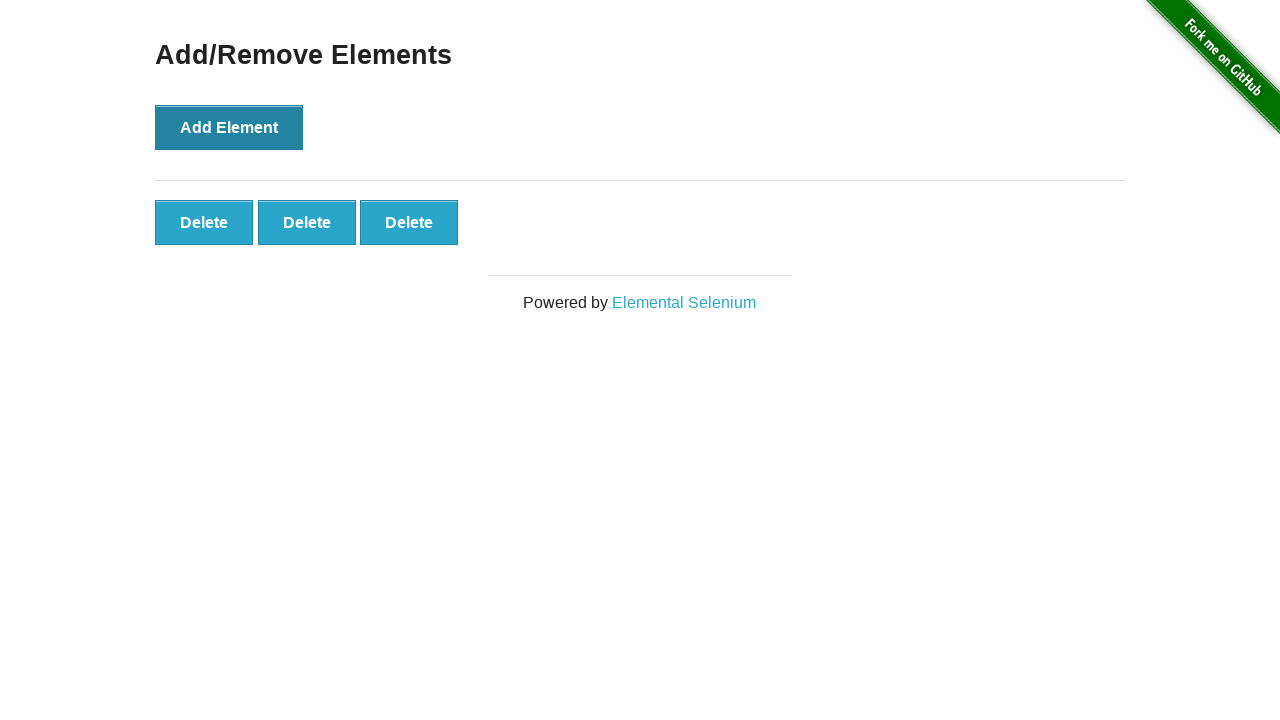

Clicked delete button to remove element (iteration 1 of 3) at (204, 222) on .added-manually
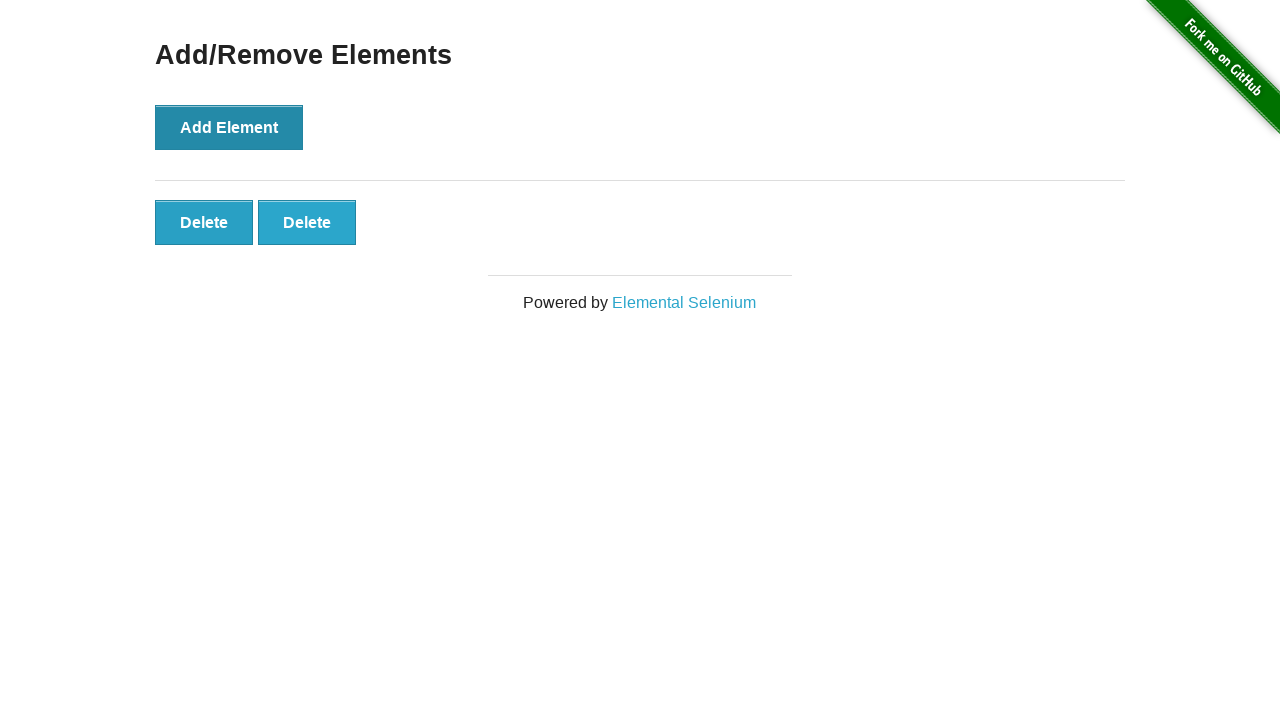

Clicked delete button to remove element (iteration 2 of 3) at (204, 222) on .added-manually
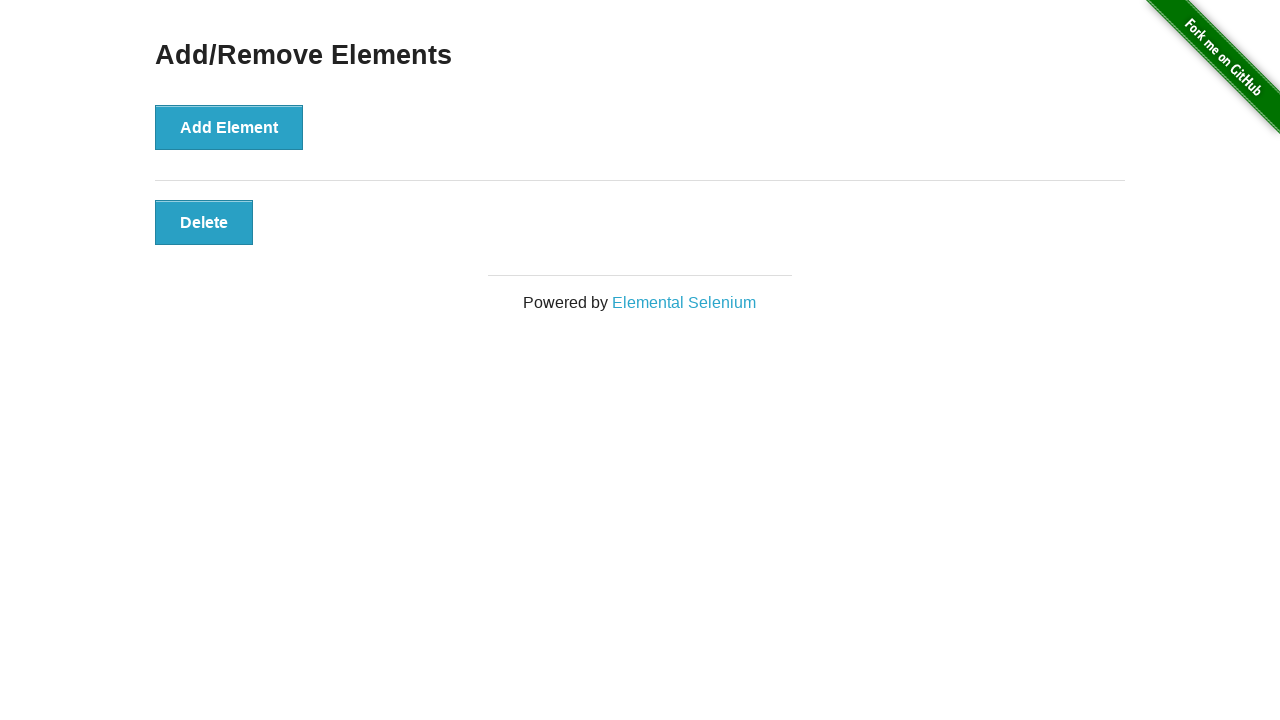

Clicked delete button to remove element (iteration 3 of 3) at (204, 222) on .added-manually
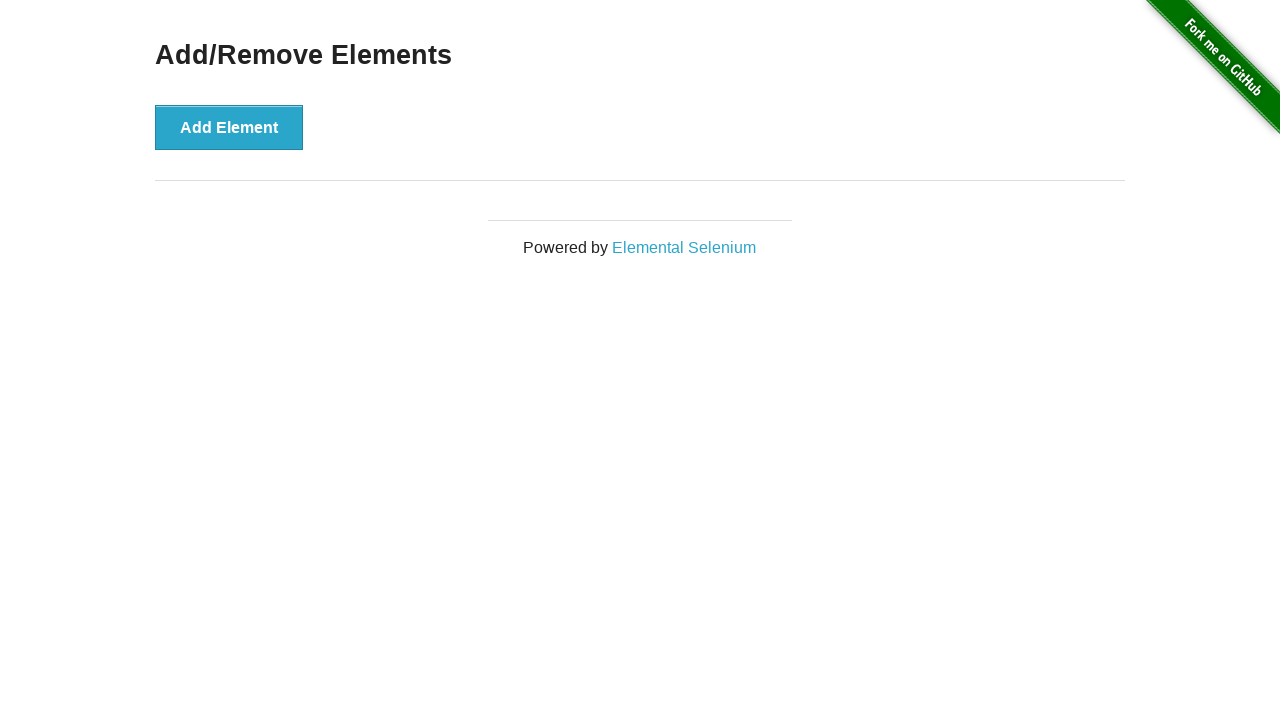

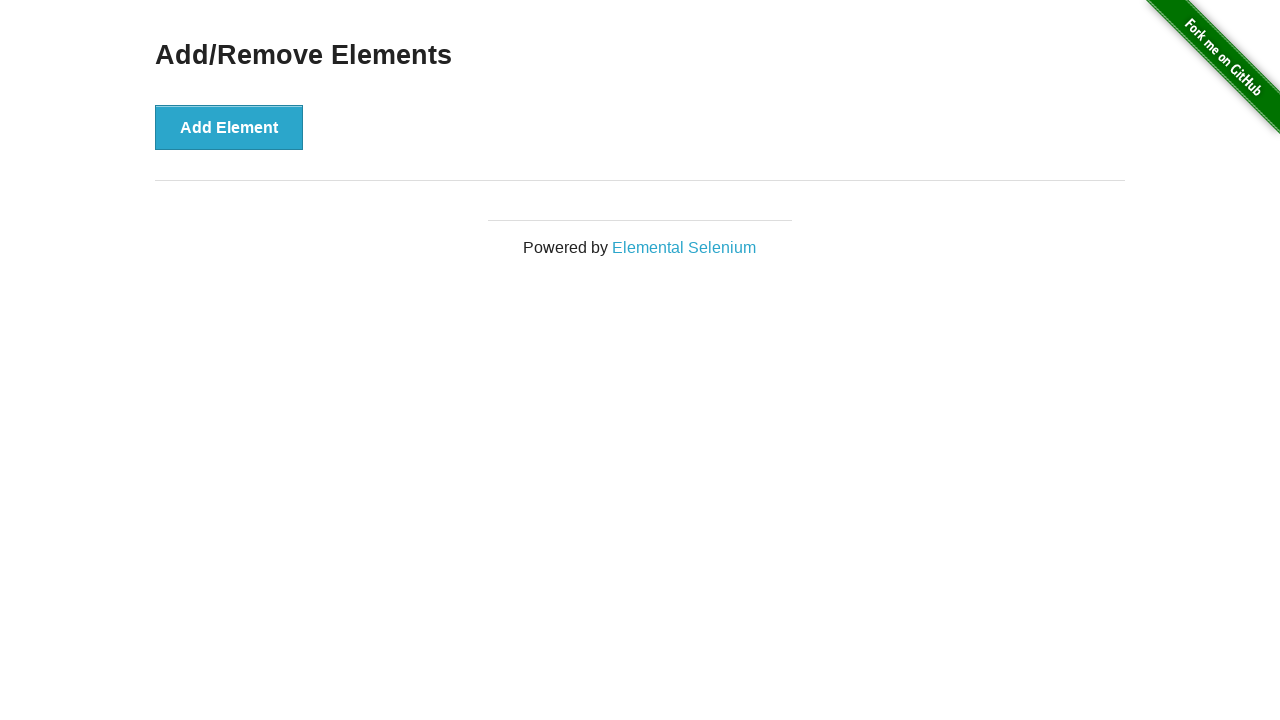